Tests a CRC32 online hash generator tool by entering a name into the input field, clicking the generate button, and waiting for the hash result to appear in the output field.

Starting URL: https://emn178.github.io/online-tools/crc32.html

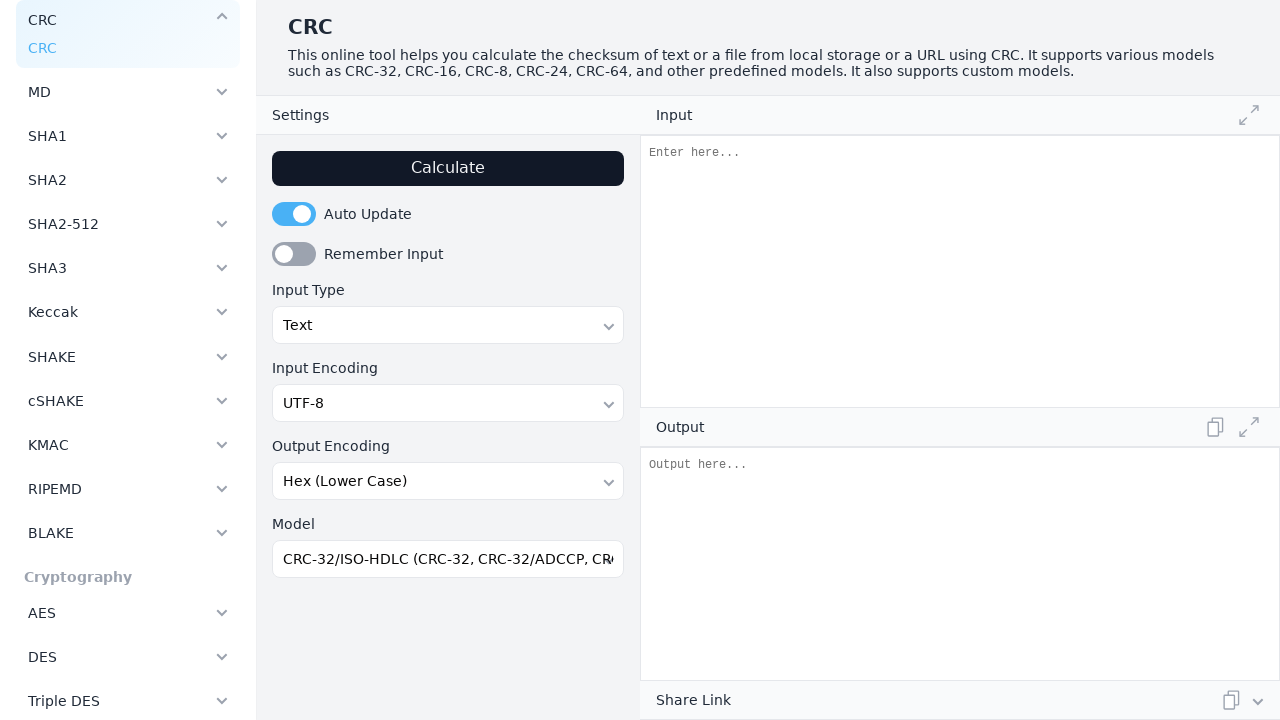

Input field loaded
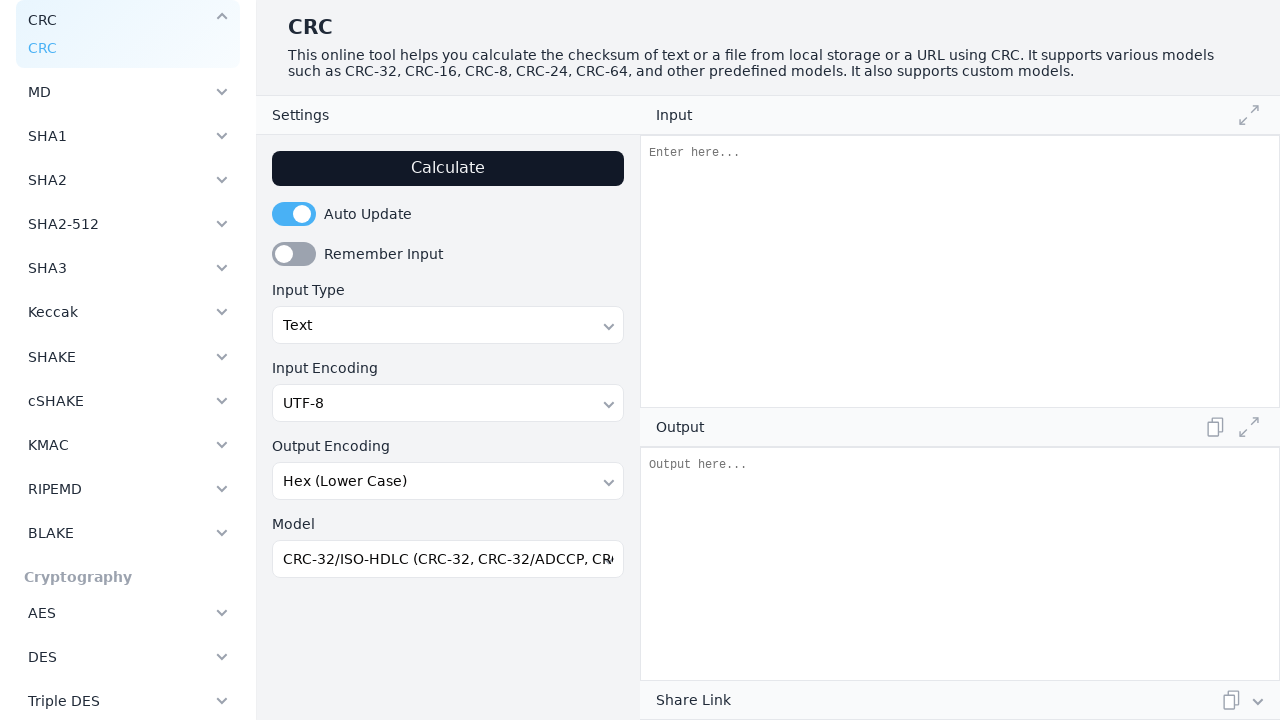

Entered 'Adrienne Lambert' into the input field on #input
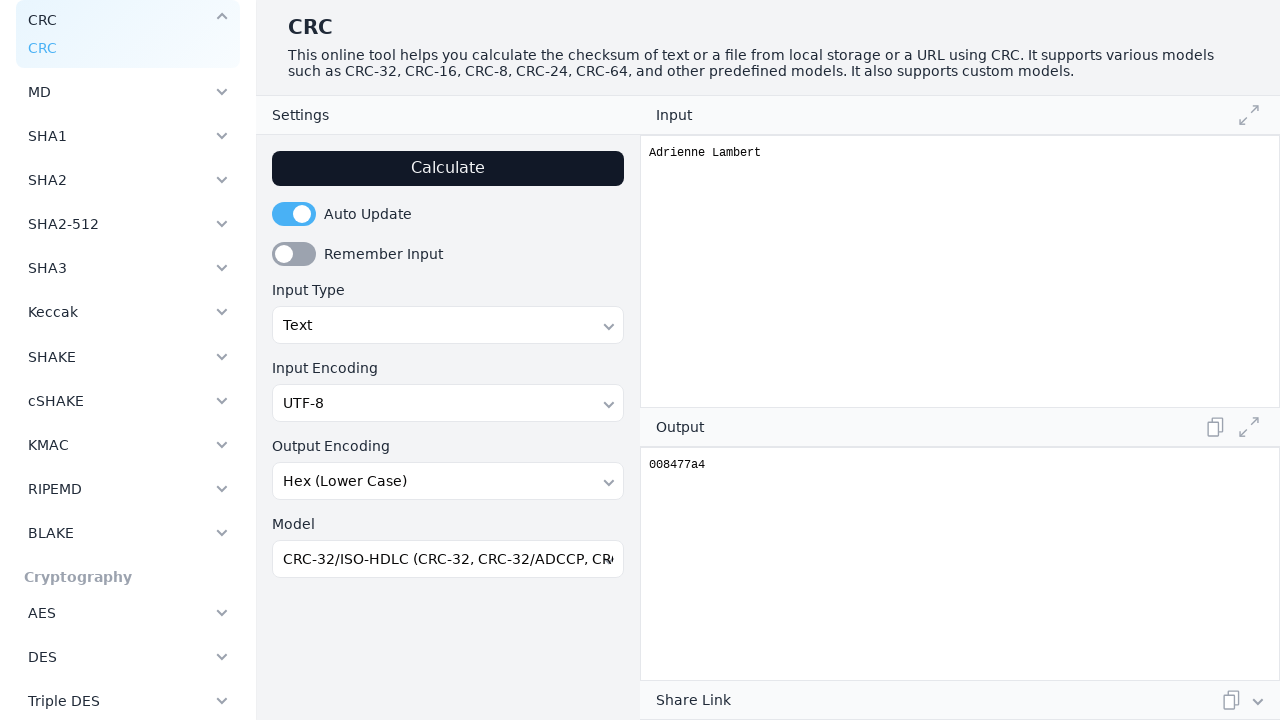

Clicked the generate button at (448, 168) on .btn
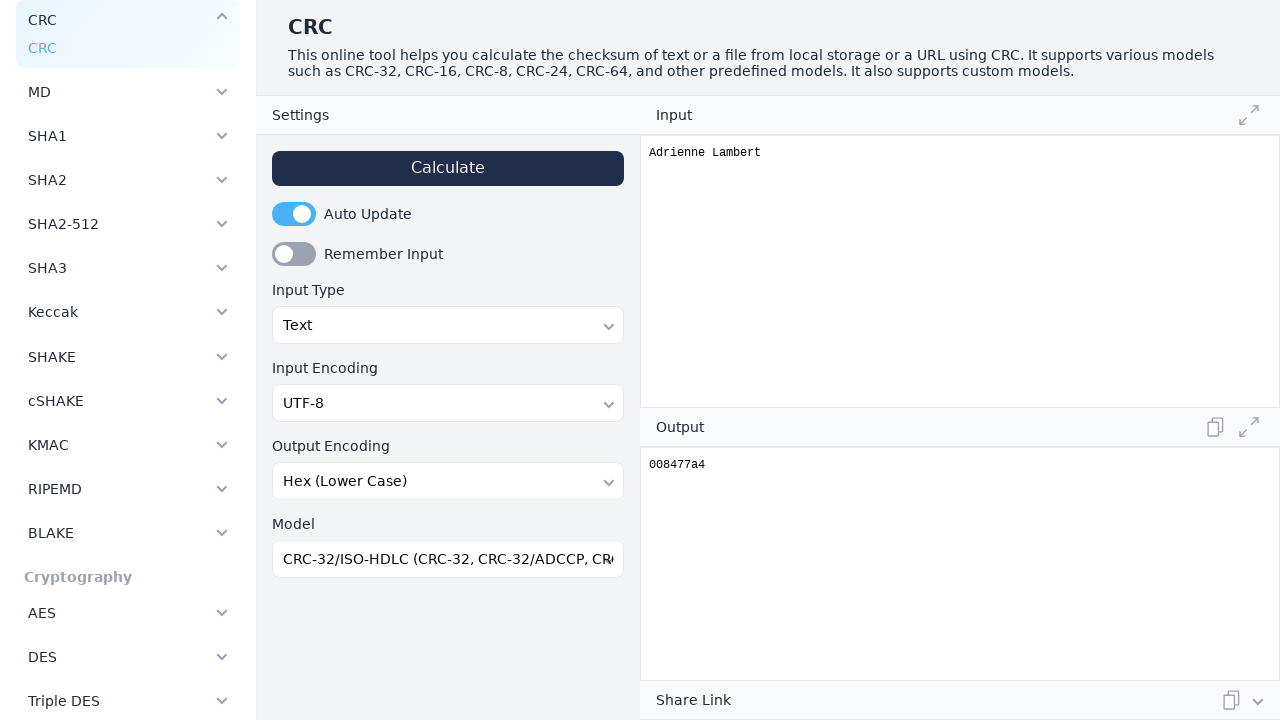

Output field appeared with CRC32 hash result
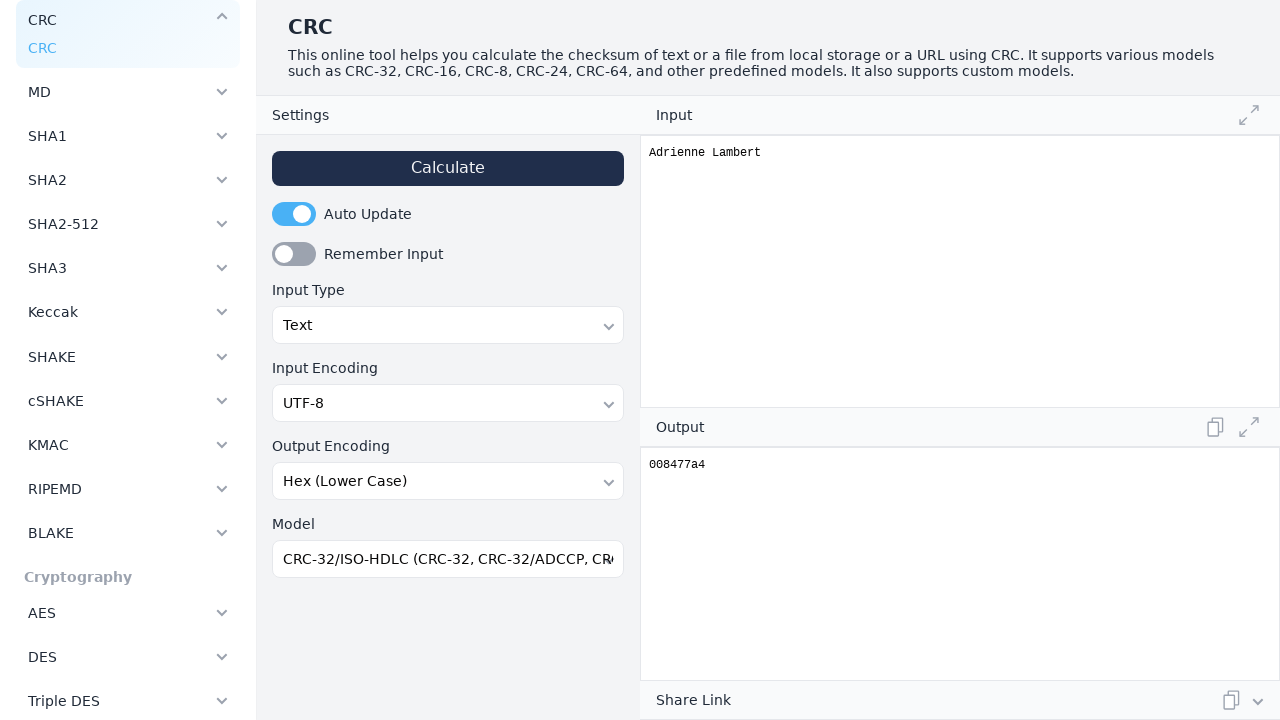

Waited for hash computation to complete
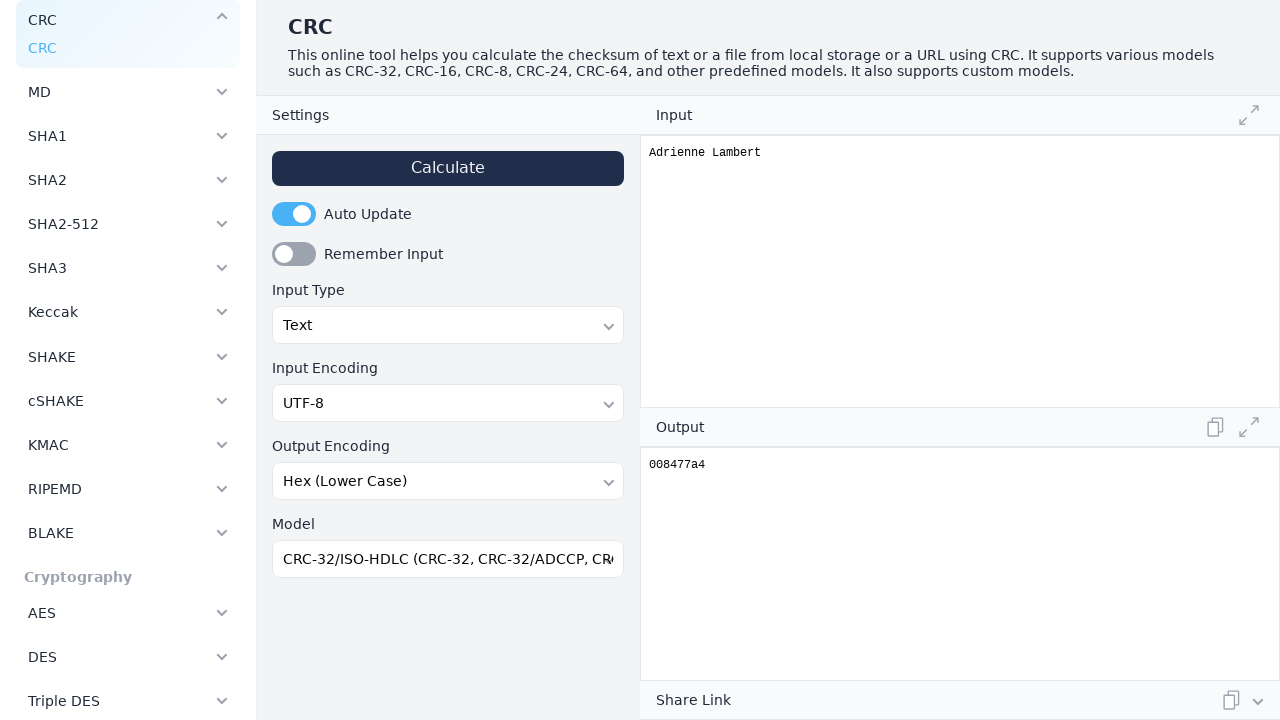

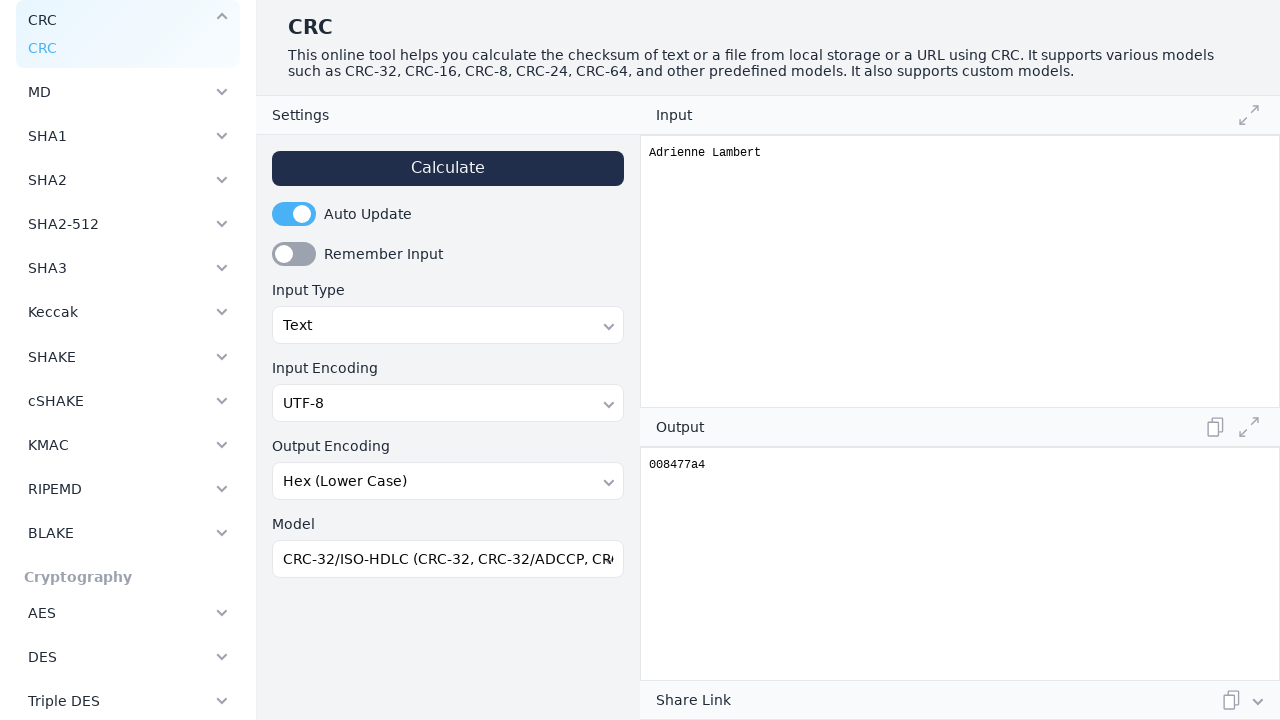